Tests JavaScript alert popup functionality by clicking the alert button and handling the browser alert dialog

Starting URL: https://demoqa.com/alerts

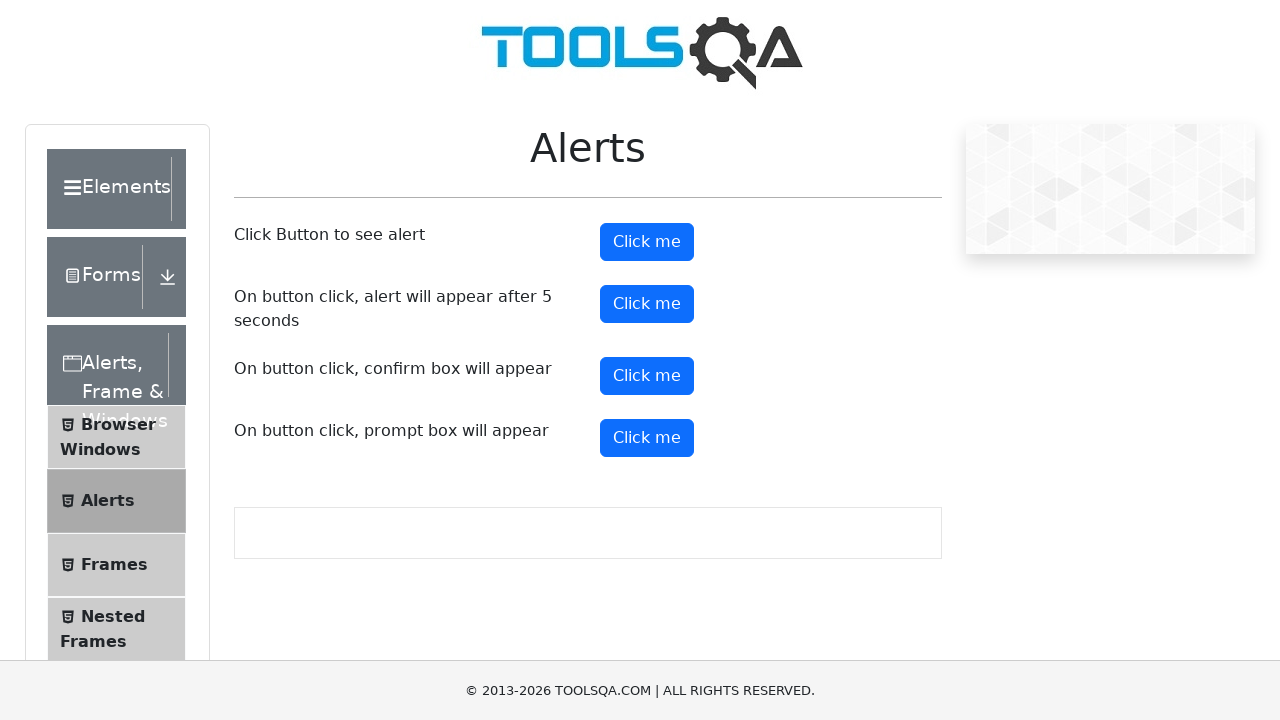

Set up dialog handler to automatically accept alerts
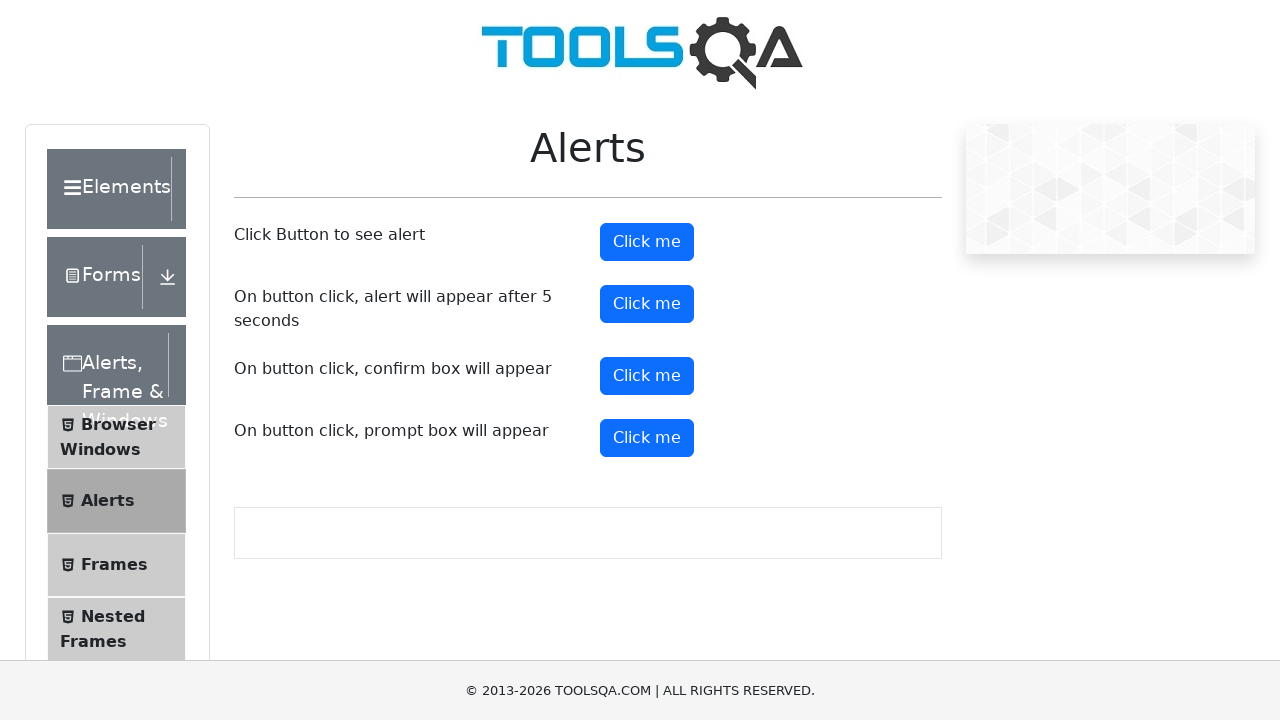

Clicked alert button to trigger JavaScript alert popup at (647, 242) on button#alertButton
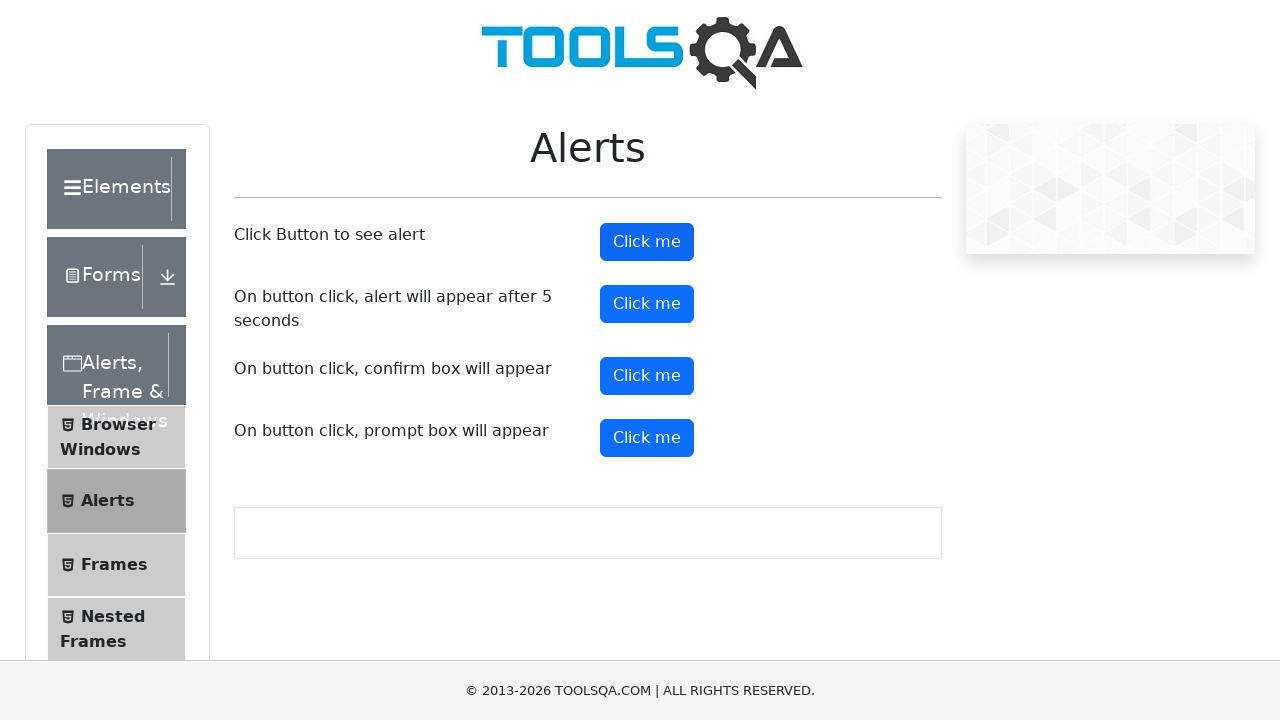

Waited for dialog to be handled
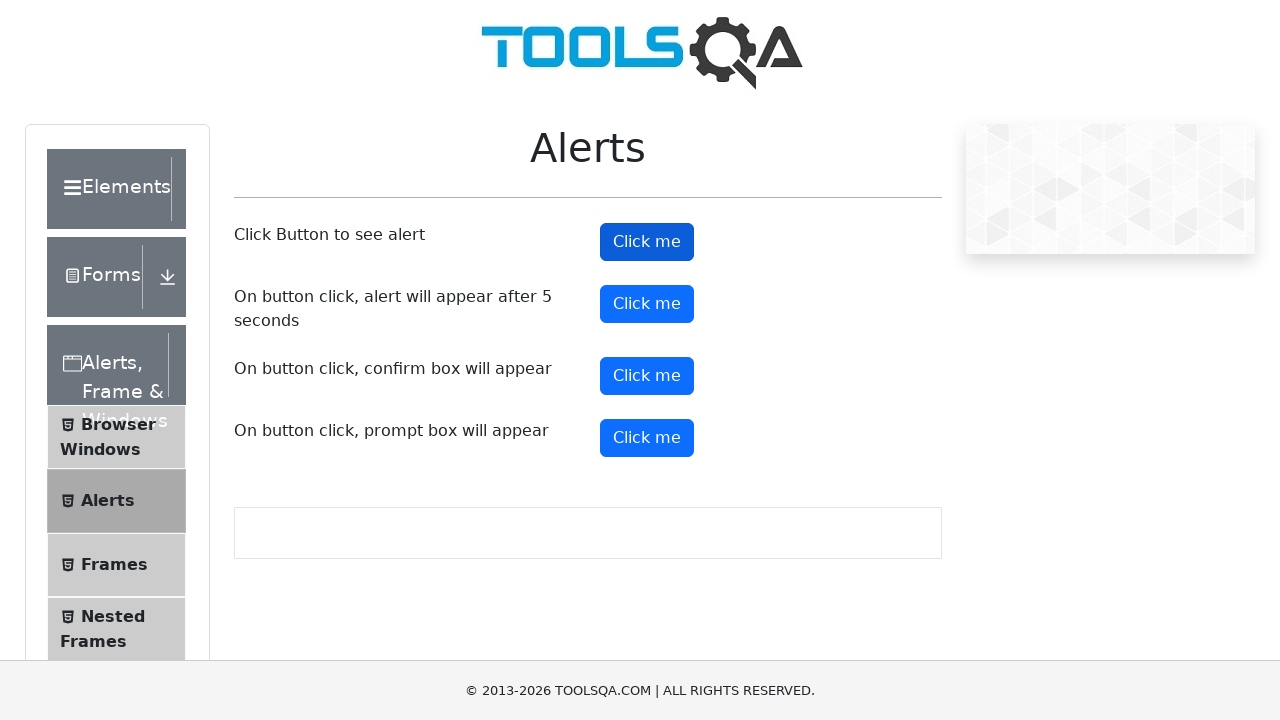

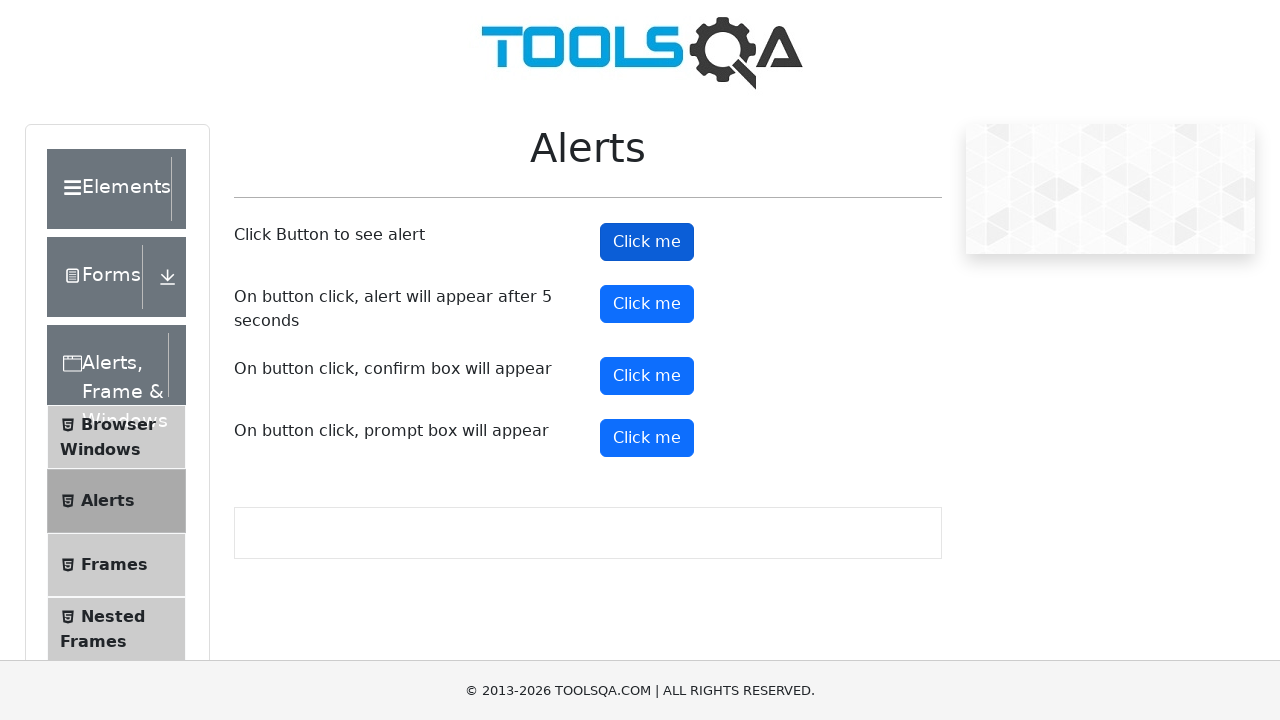